Tests the add/remove elements functionality by clicking the Add Element button on the page

Starting URL: http://the-internet.herokuapp.com/add_remove_elements/

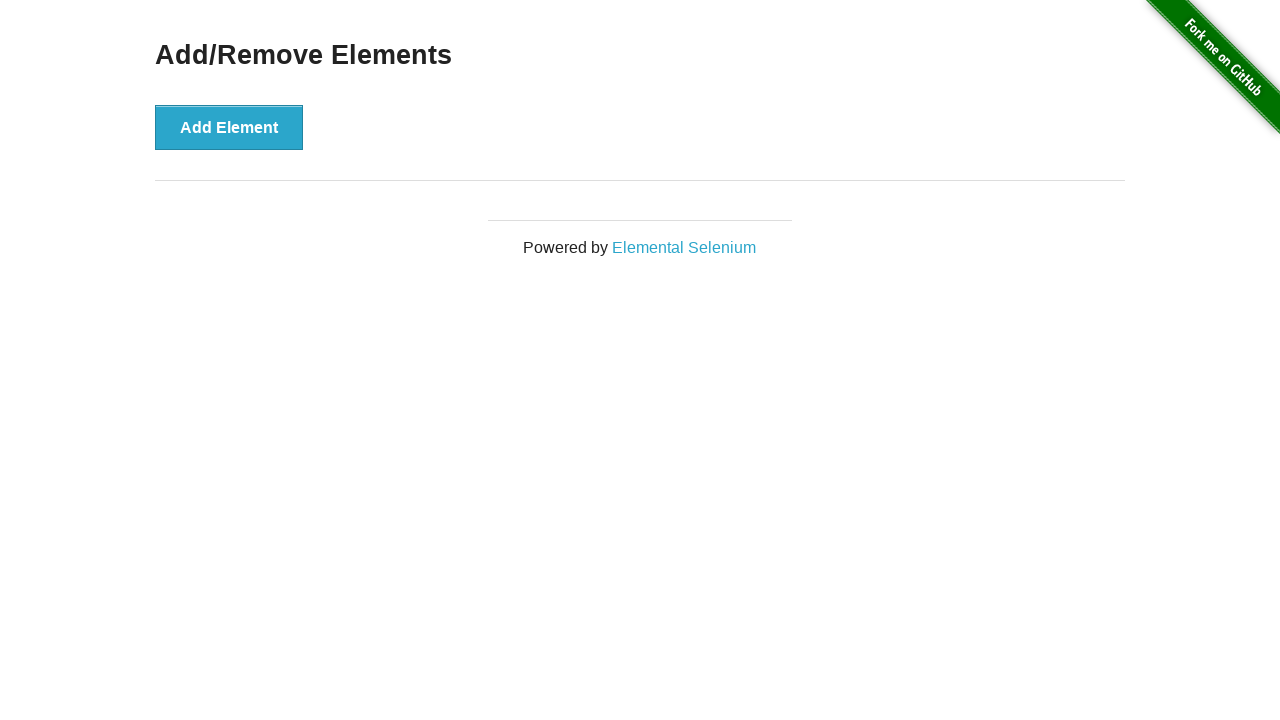

Clicked the Add Element button using xpath with contains at (229, 127) on xpath=//button[contains(@onclick,'Element')]
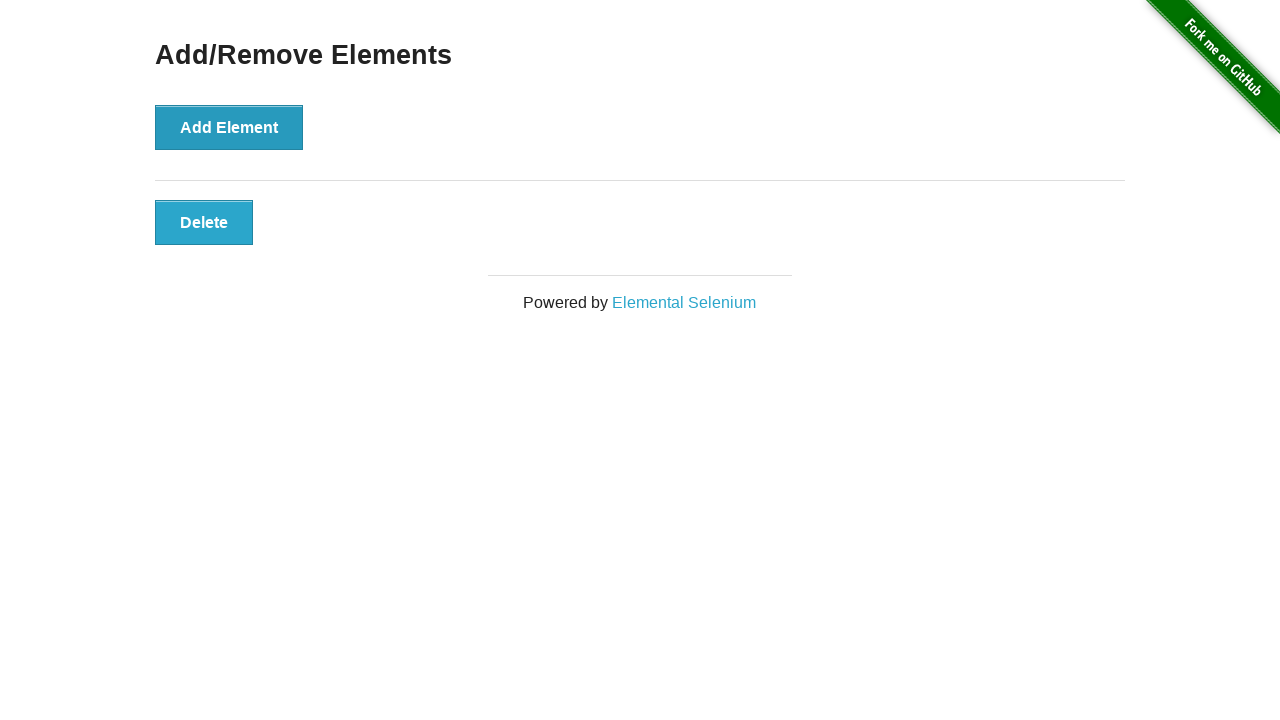

Waited 4 seconds for the new element to appear
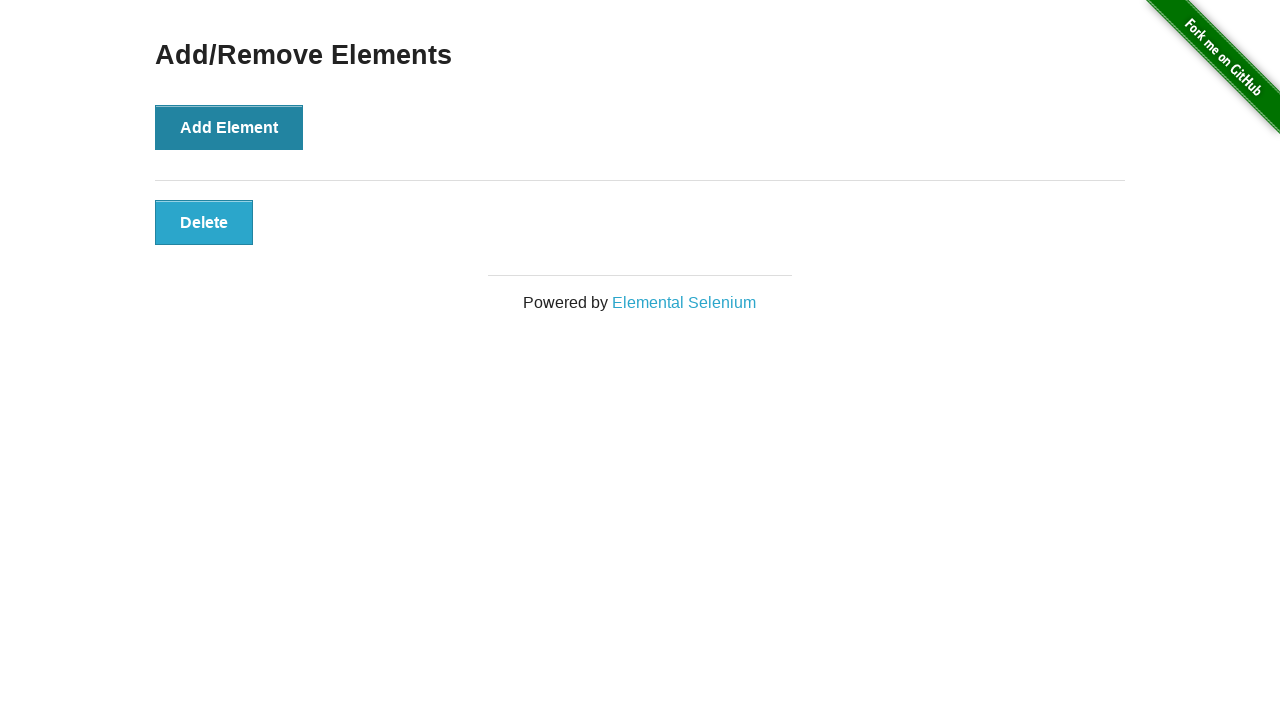

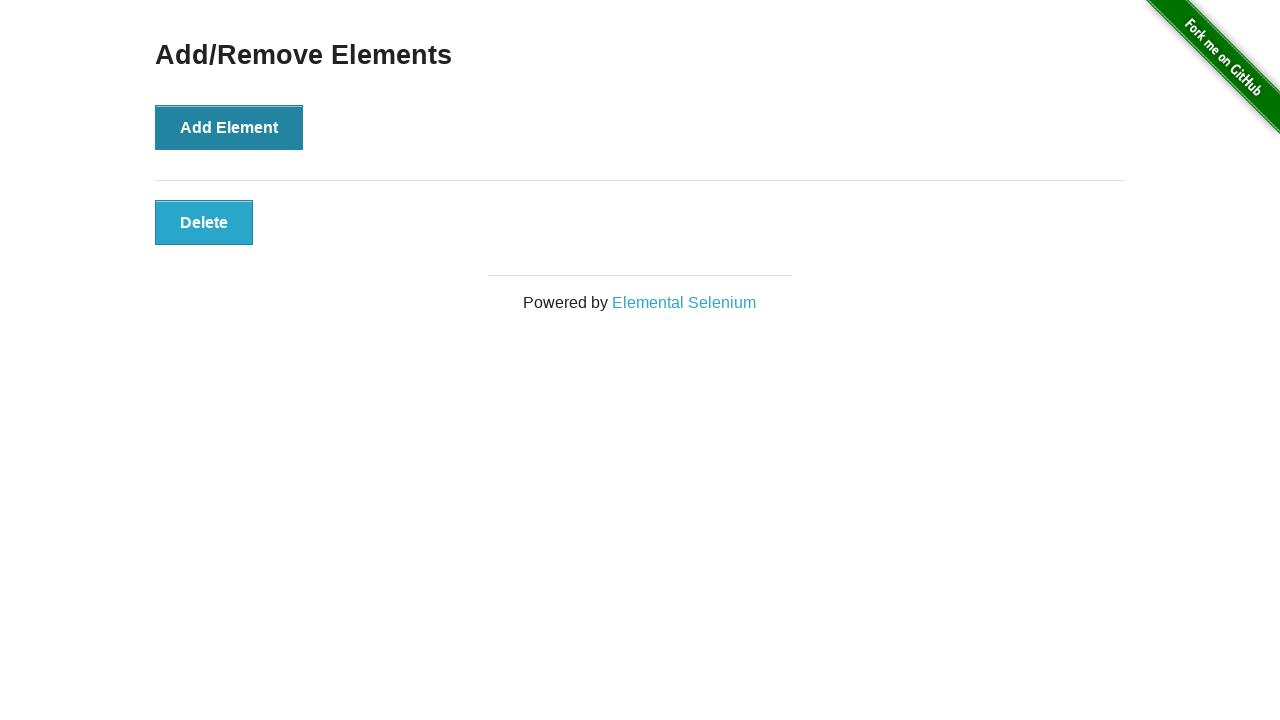